Tests the search functionality on the HG Spot website by entering a search query and submitting the search form

Starting URL: https://www.hgspot.hr/

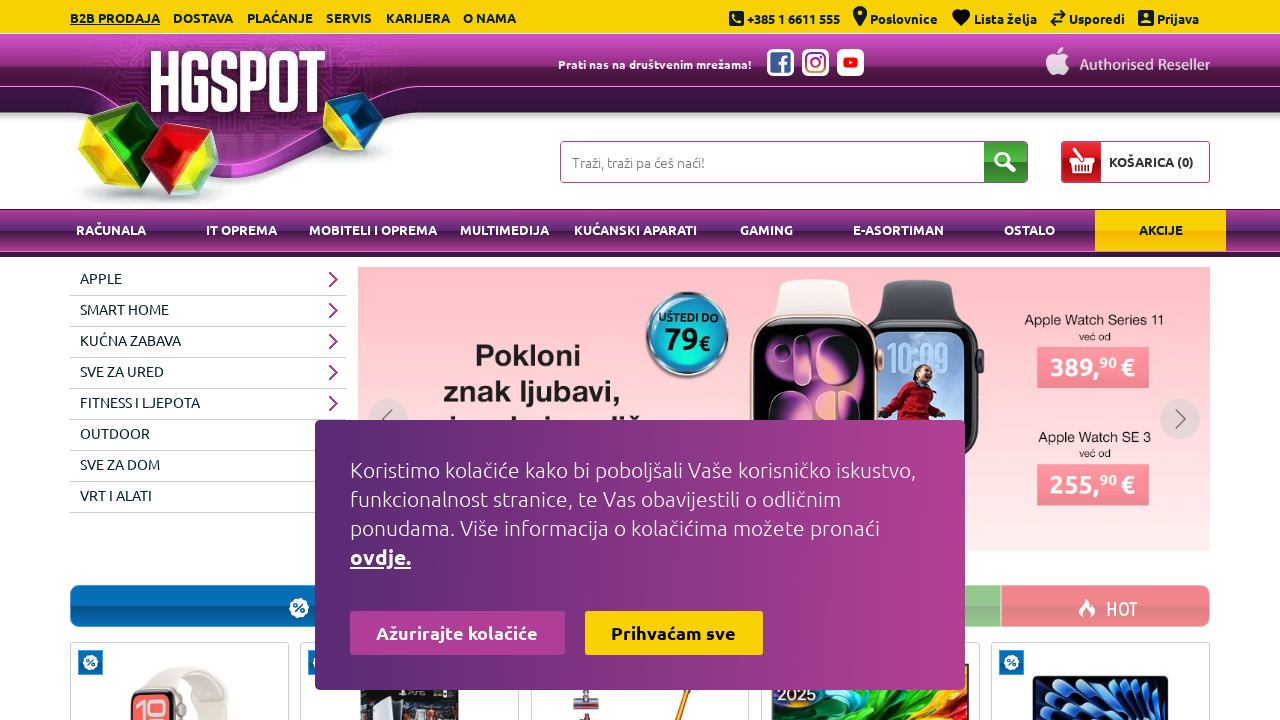

Filled search bar with 'laptop' query on input[name='q']
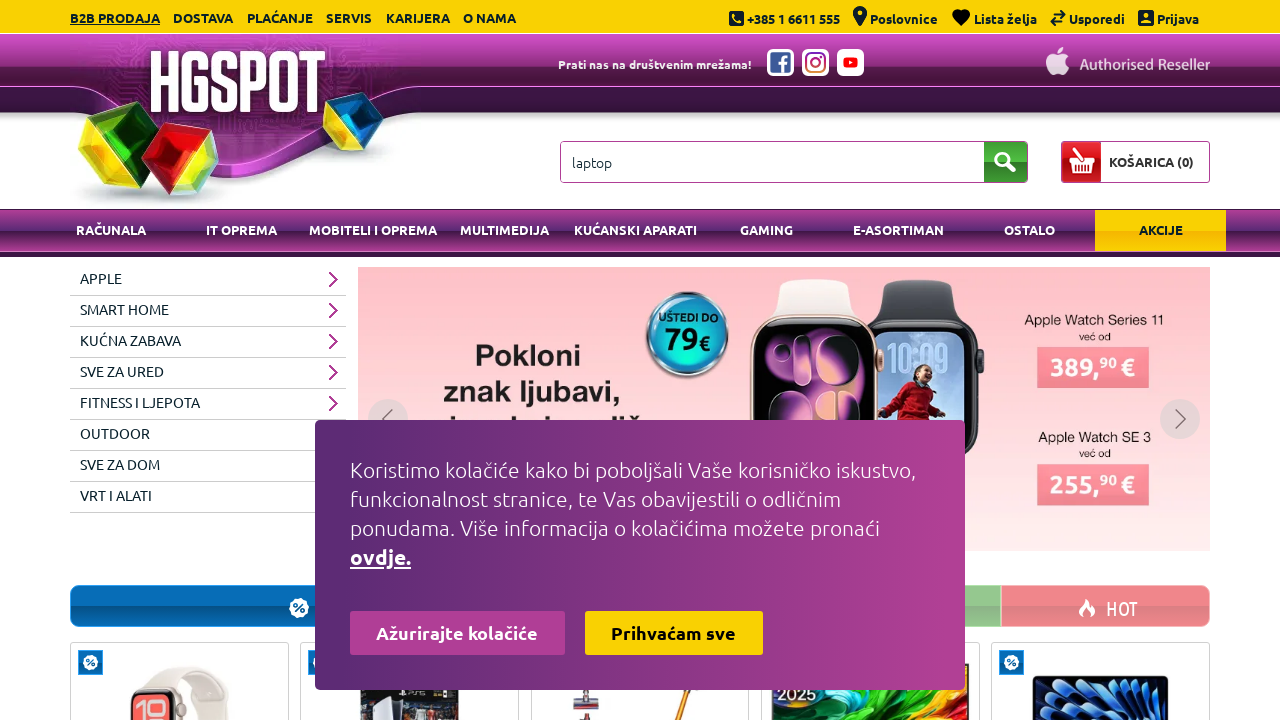

Submitted search form by pressing Enter on input[name='q']
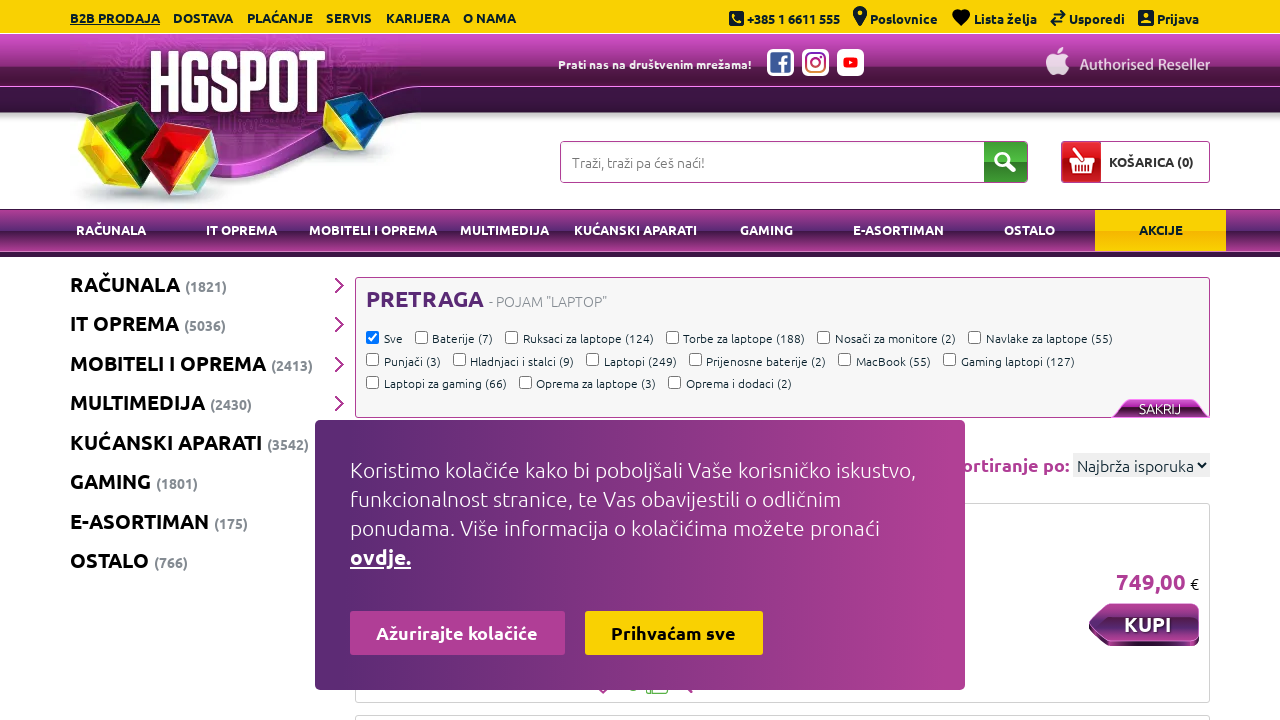

Search results page loaded successfully
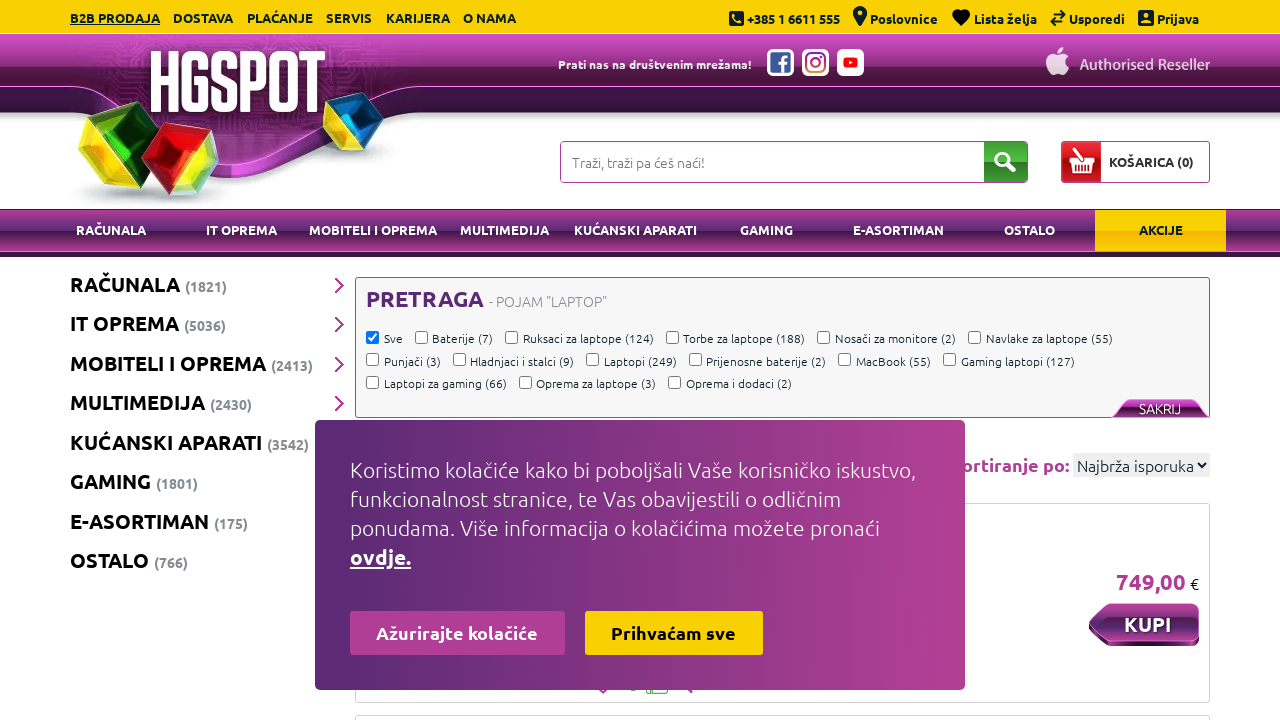

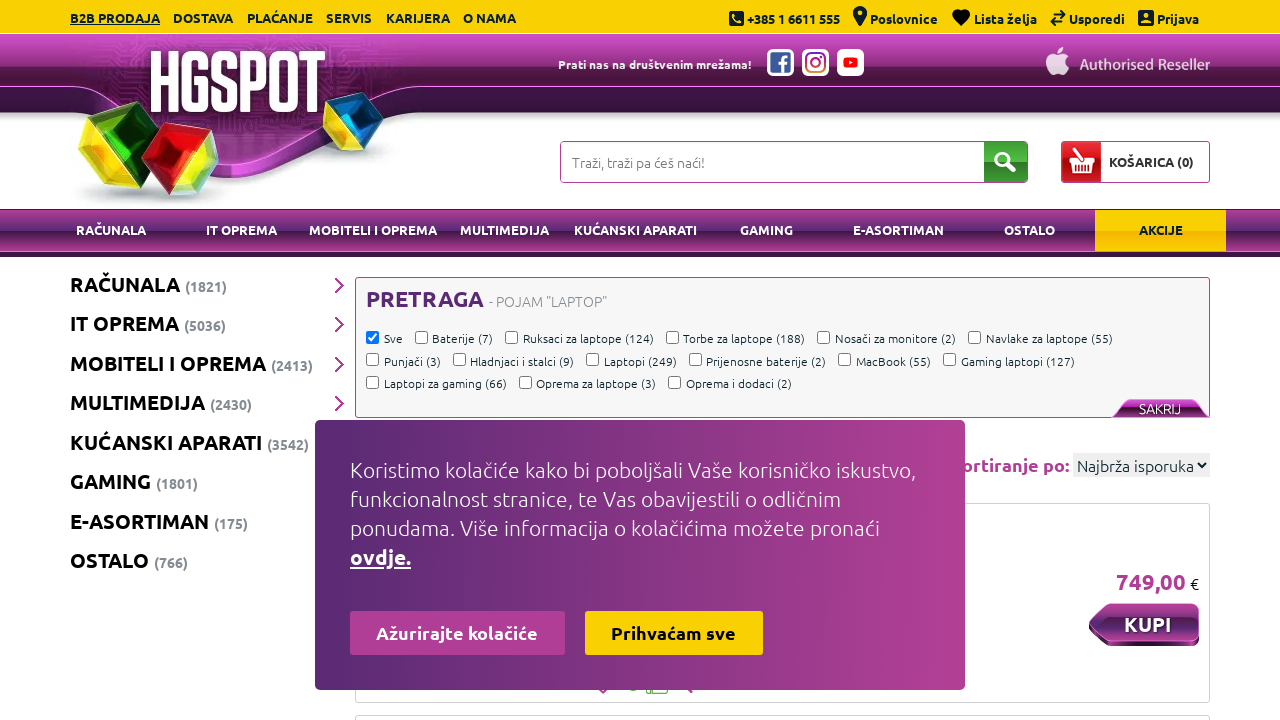